Tests handling a JavaScript prompt dialog by entering text, accepting it, and verifying the entered text appears in the result

Starting URL: https://the-internet.herokuapp.com/javascript_alerts

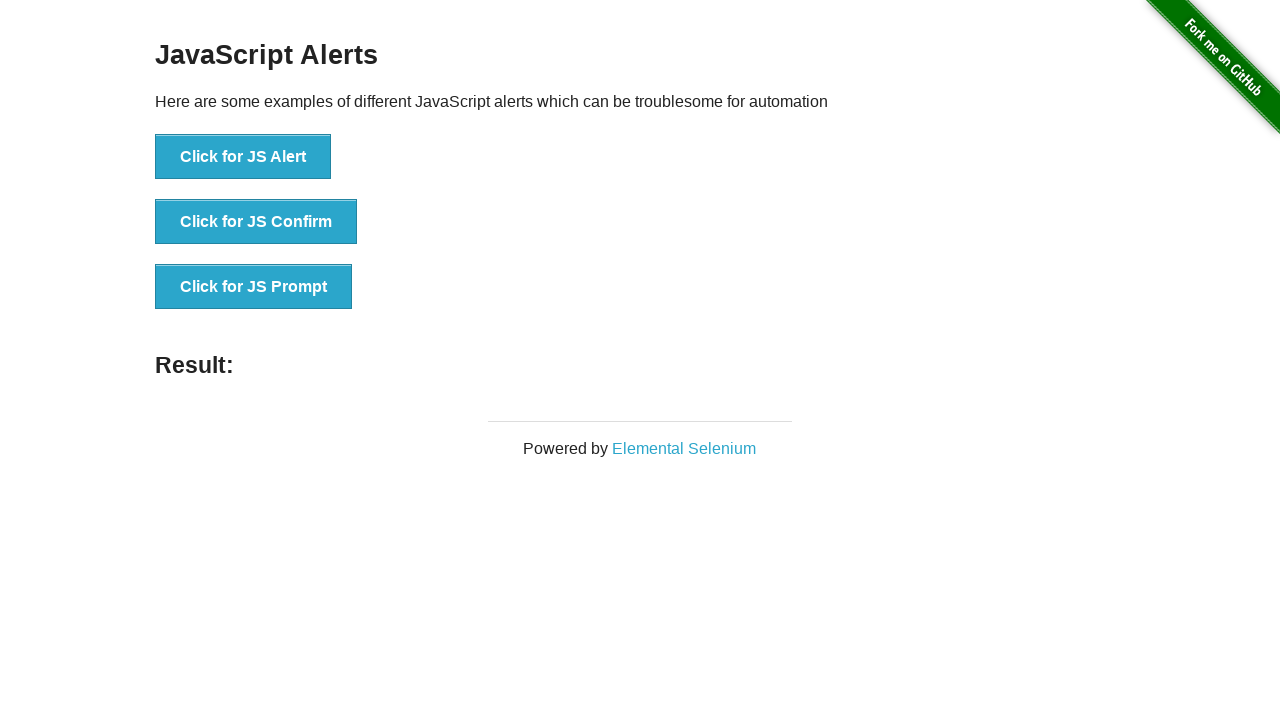

Set up dialog handler to accept prompt with text 'TestWebDriverJSAlerts'
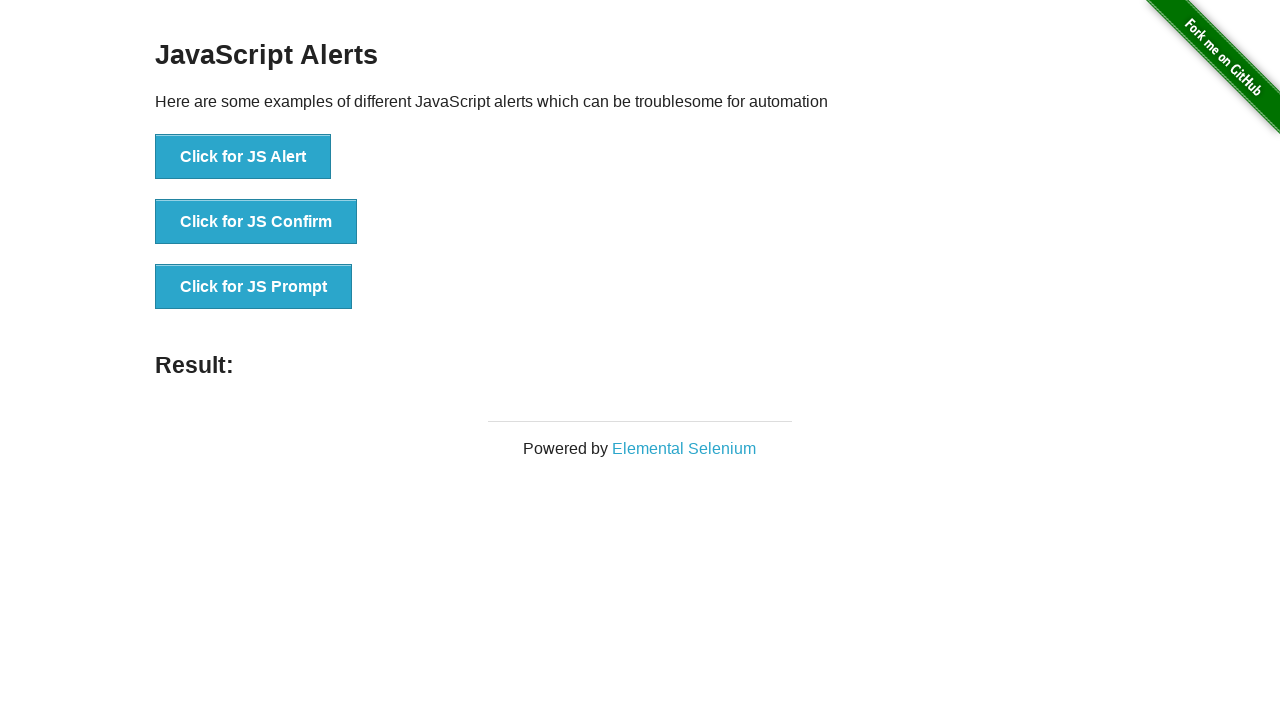

Clicked button to trigger JavaScript prompt dialog at (254, 287) on [onclick='jsPrompt()']
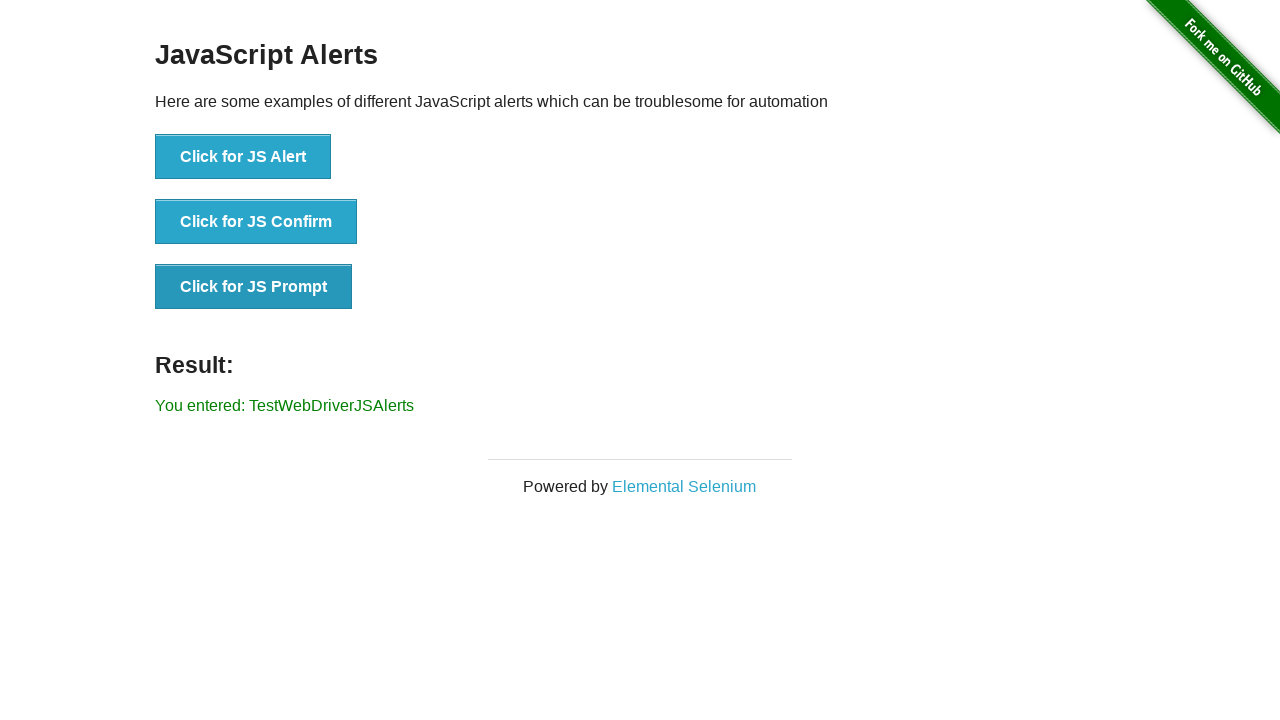

Waited for result element to appear
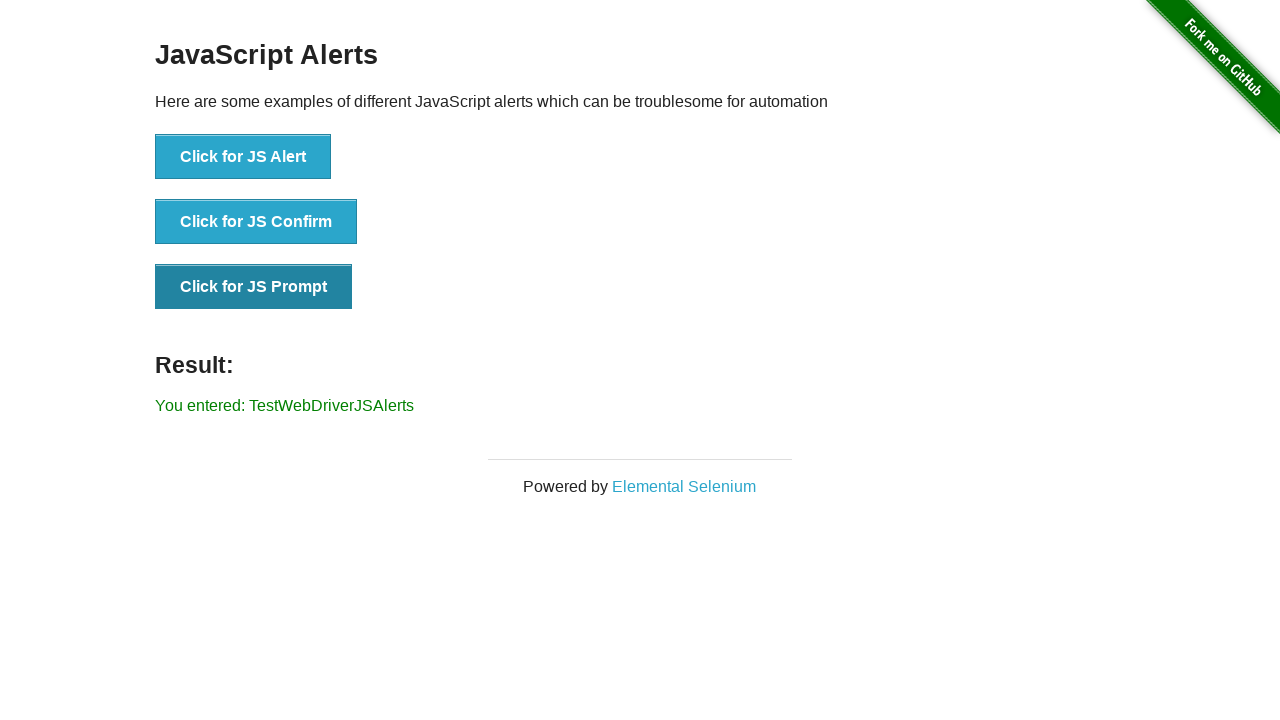

Retrieved result text from element
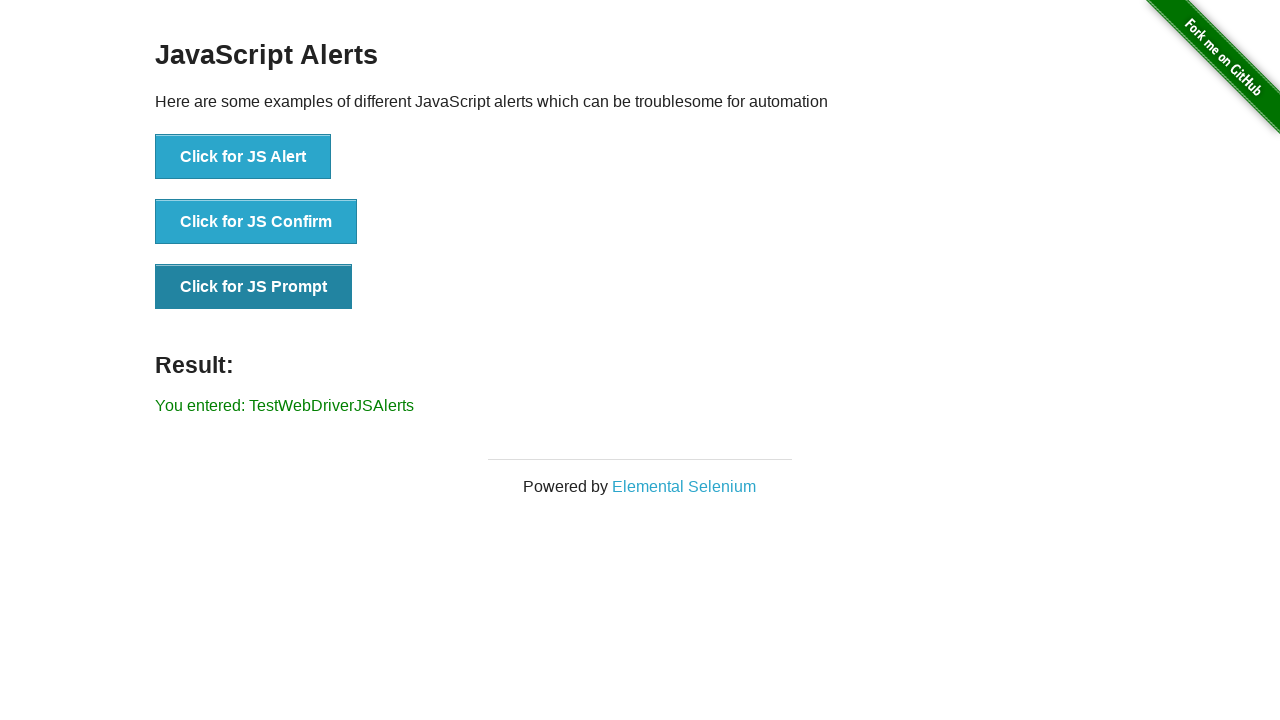

Verified result text matches expected prompt input 'You entered: TestWebDriverJSAlerts'
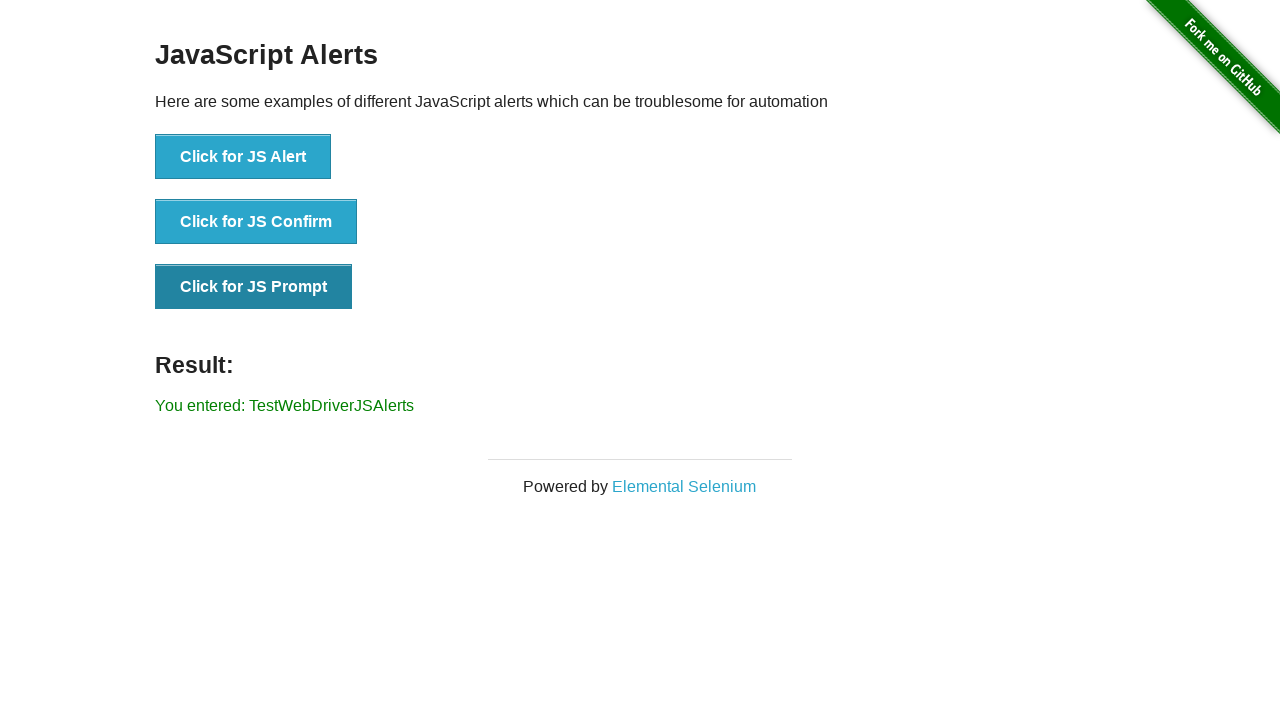

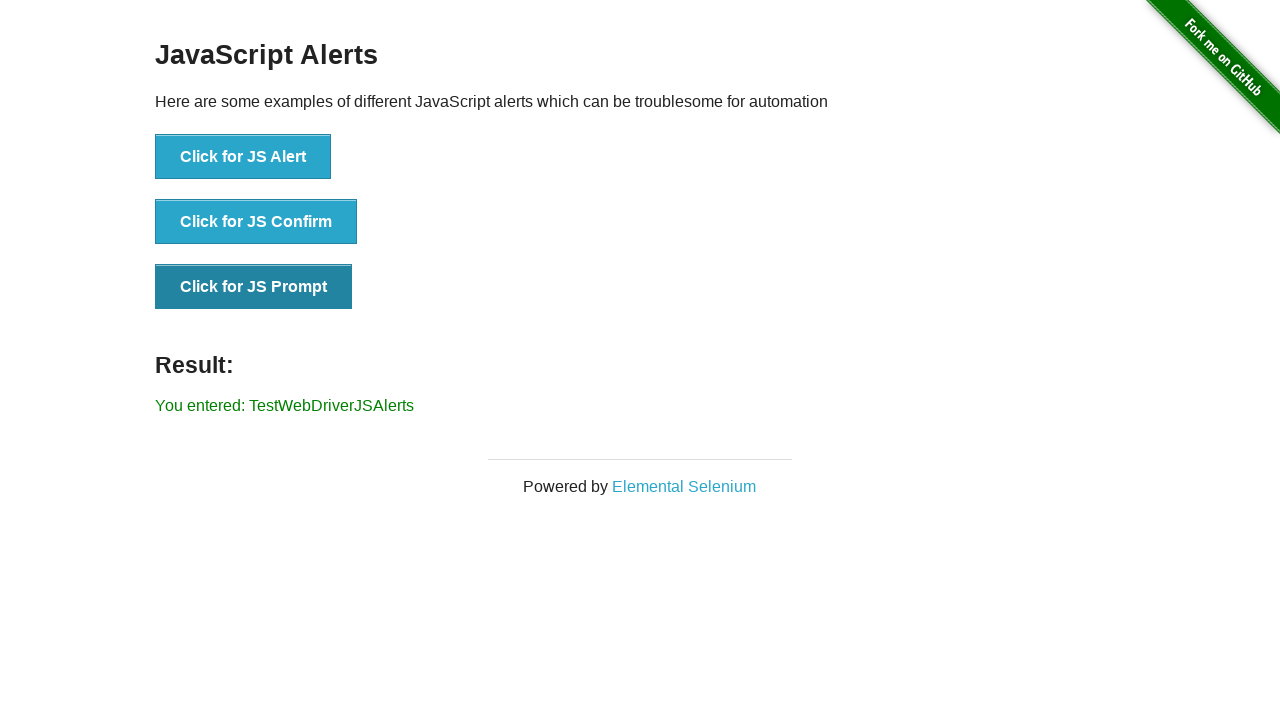